Basic test that navigates to the nopCommerce demo store page

Starting URL: http://demo.nopcommerce.com/

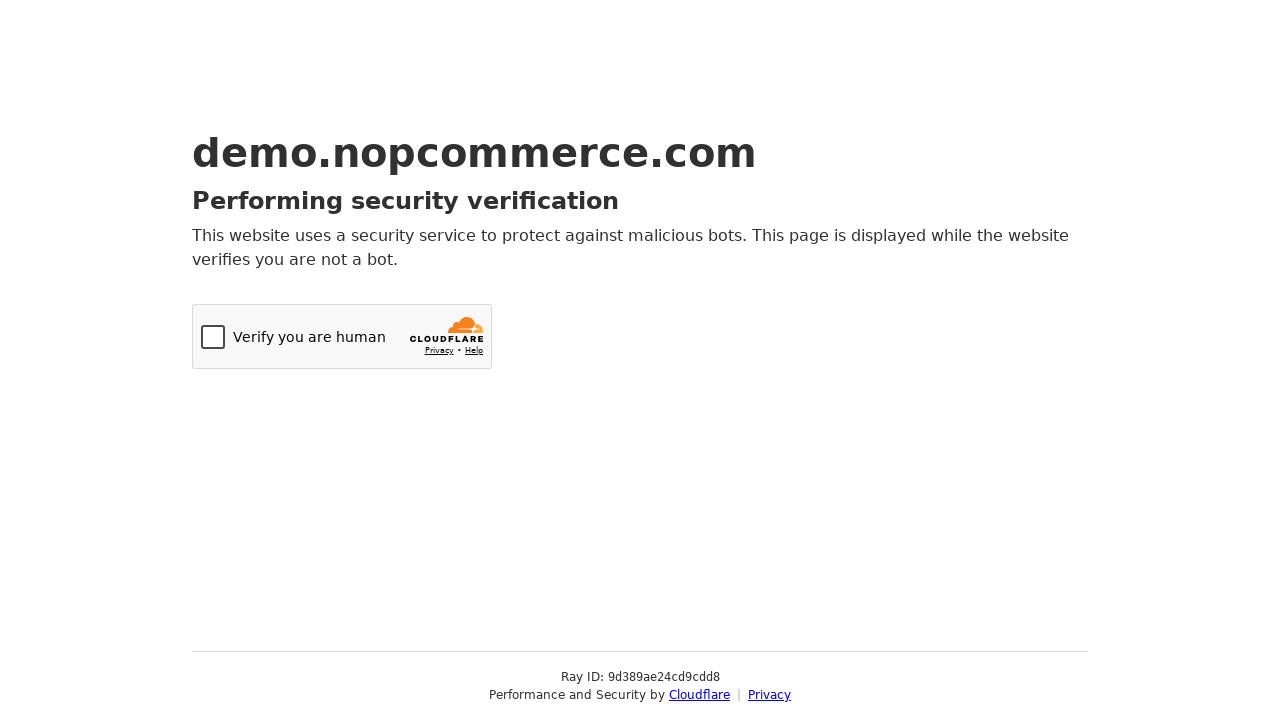

Navigated to nopCommerce demo store homepage
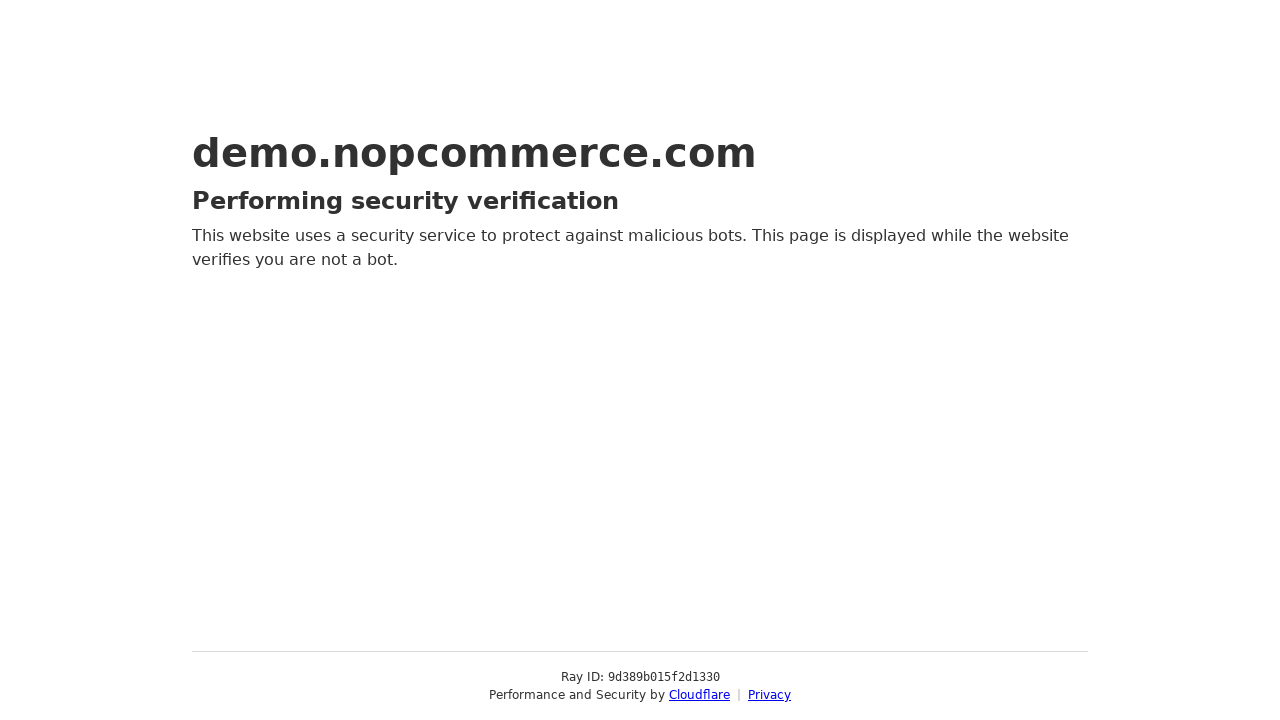

Page DOM content fully loaded
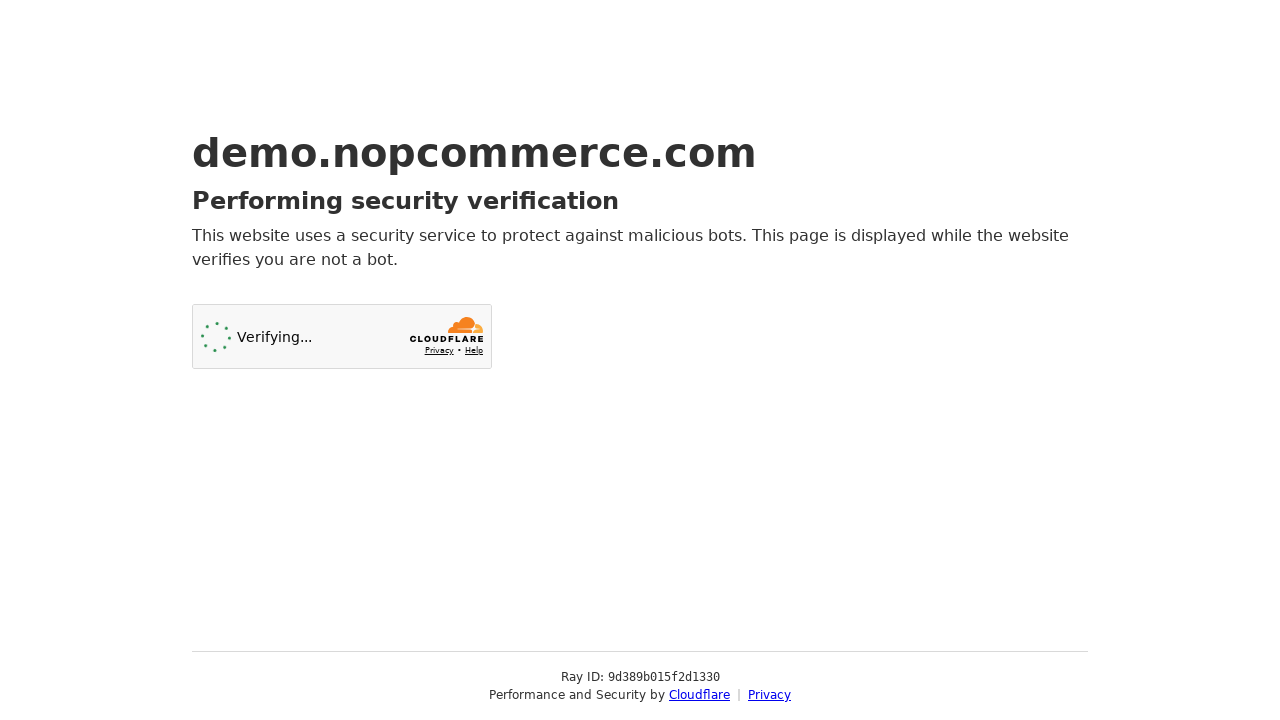

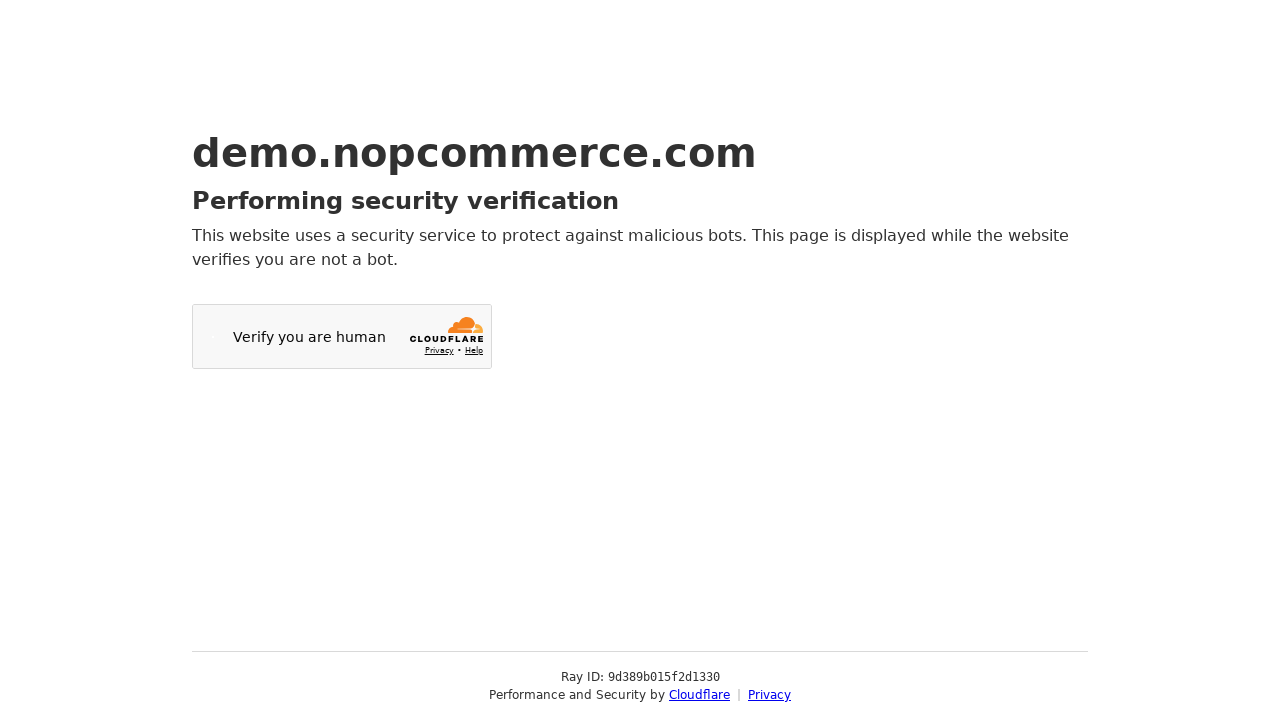